Tests page scrolling using keyboard PAGE_DOWN key presses on Delta's homepage.

Starting URL: https://www.delta.com

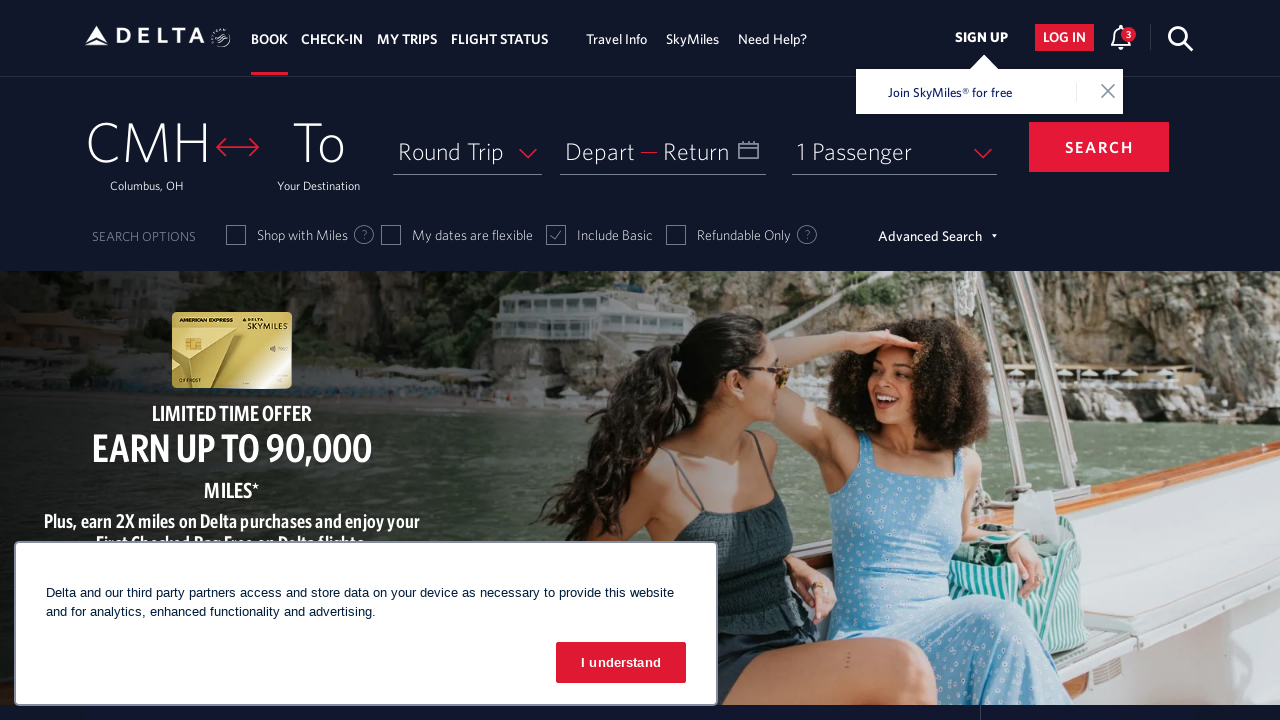

Waited 1 second before scrolling
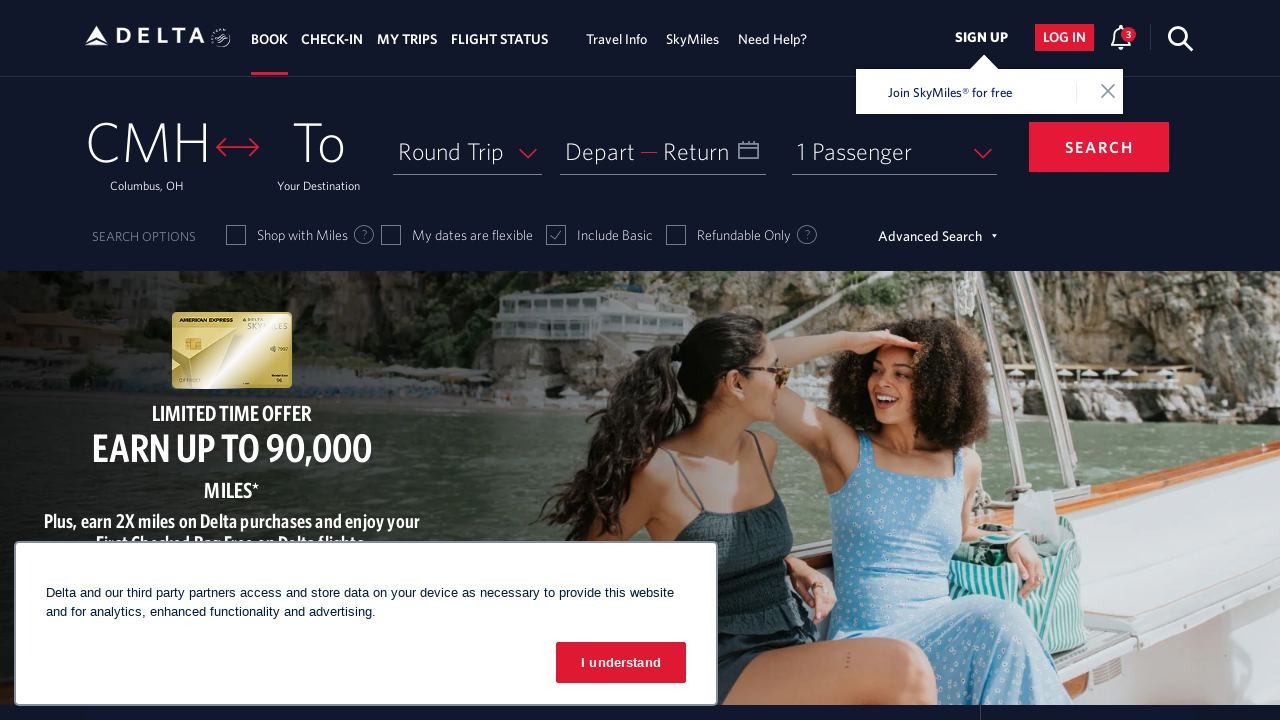

Pressed PAGE_DOWN key to scroll down (iteration 1/5)
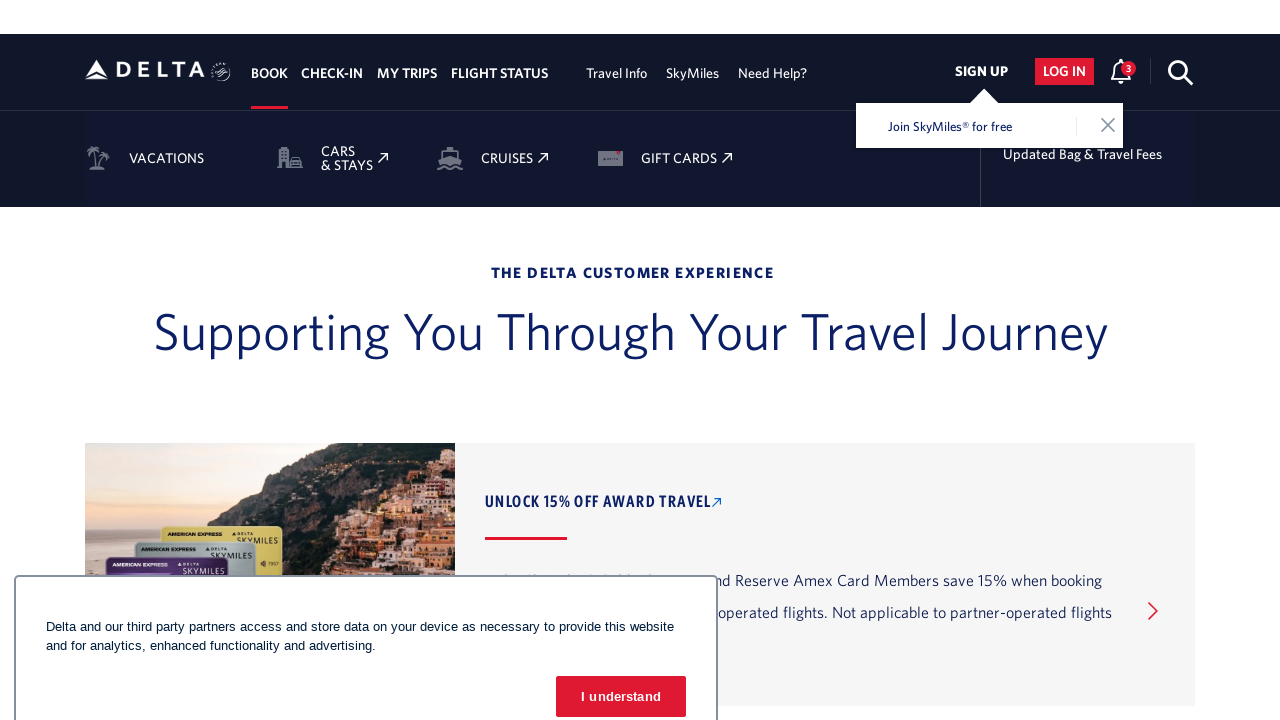

Waited 1 second after scrolling
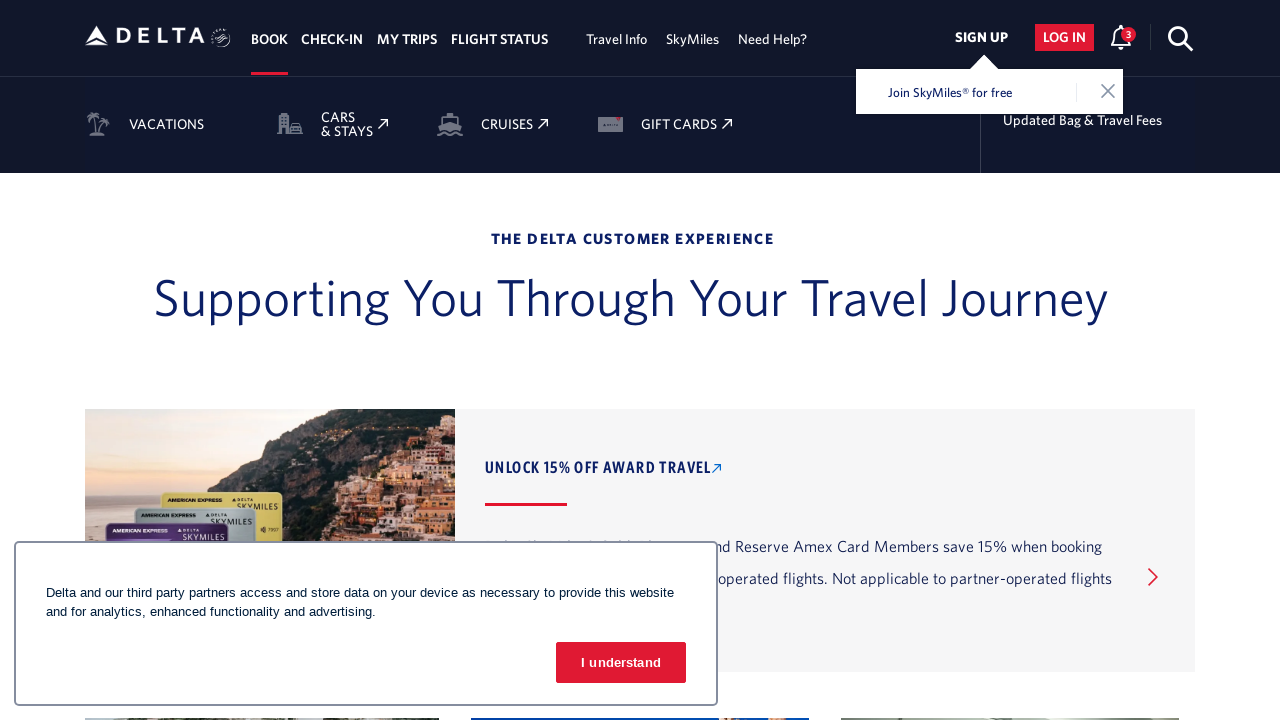

Waited 1 second before scrolling
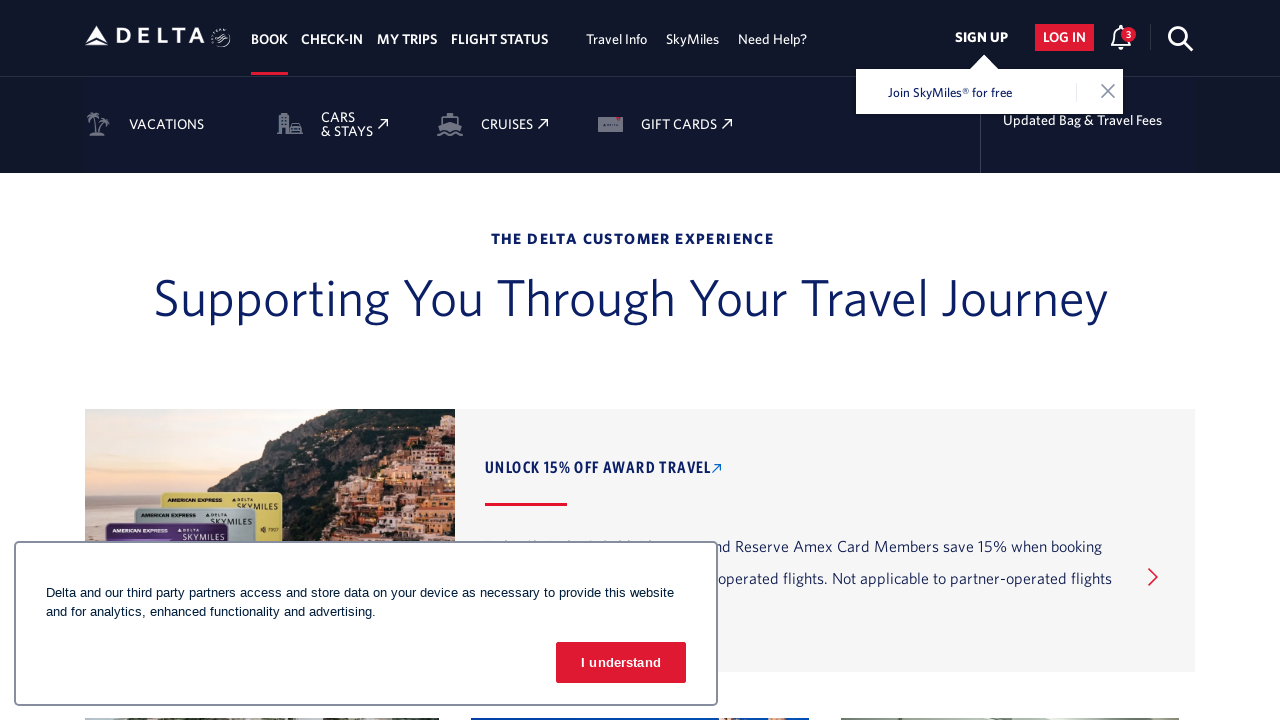

Pressed PAGE_DOWN key to scroll down (iteration 2/5)
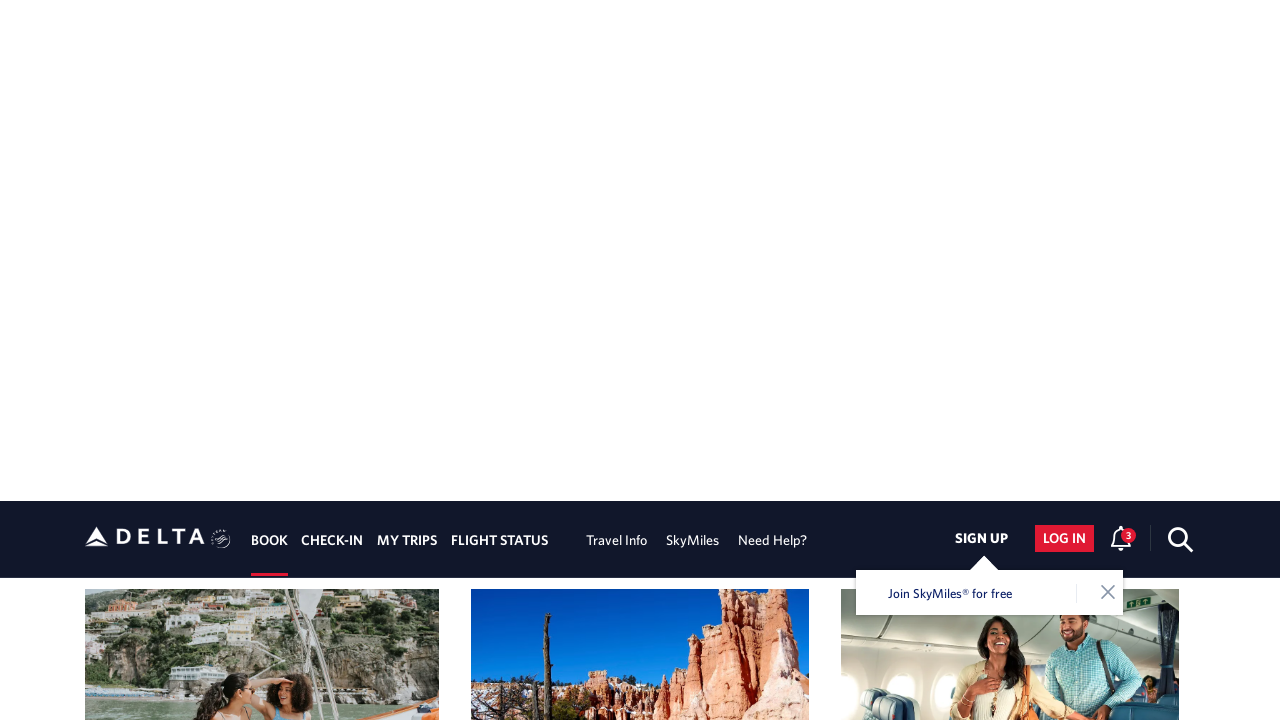

Waited 1 second after scrolling
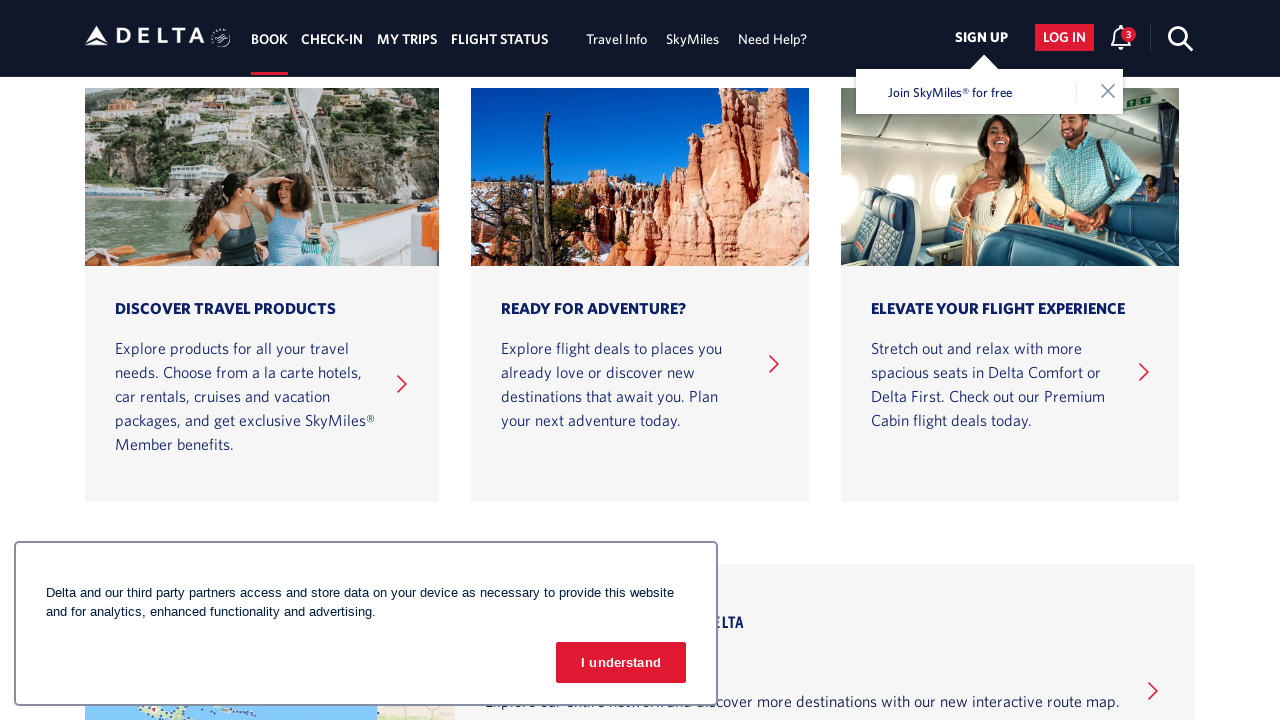

Waited 1 second before scrolling
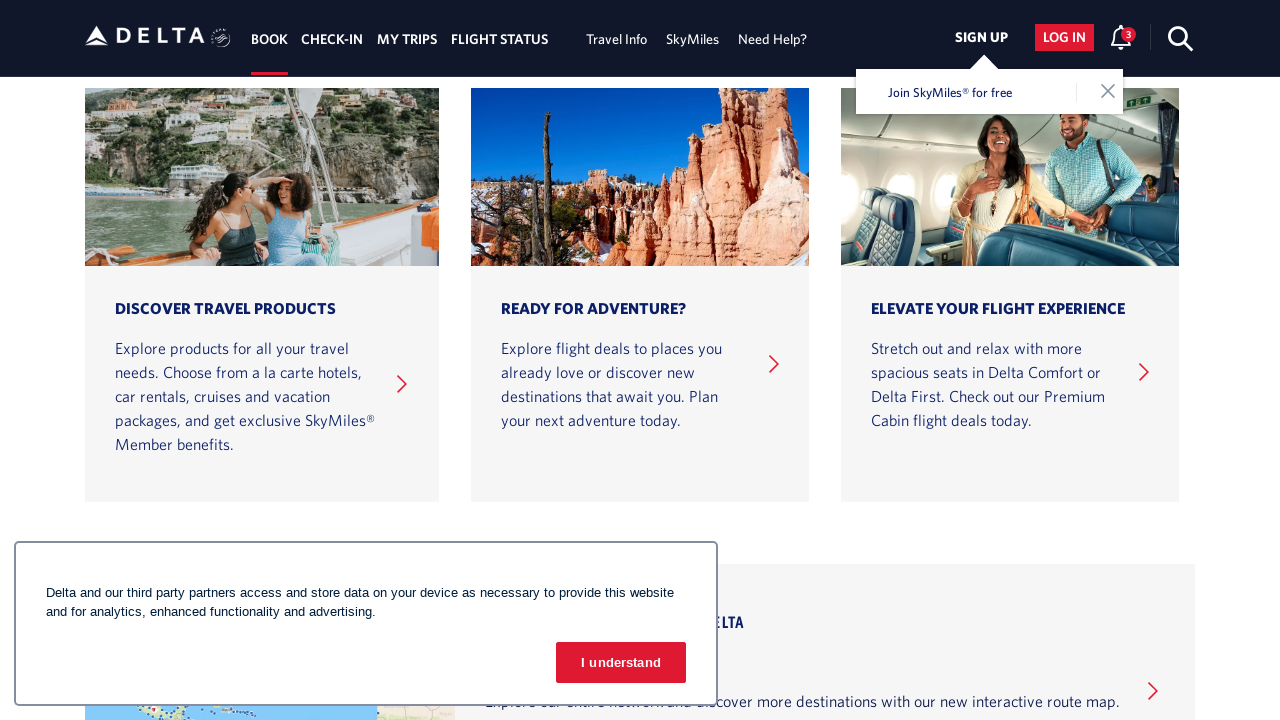

Pressed PAGE_DOWN key to scroll down (iteration 3/5)
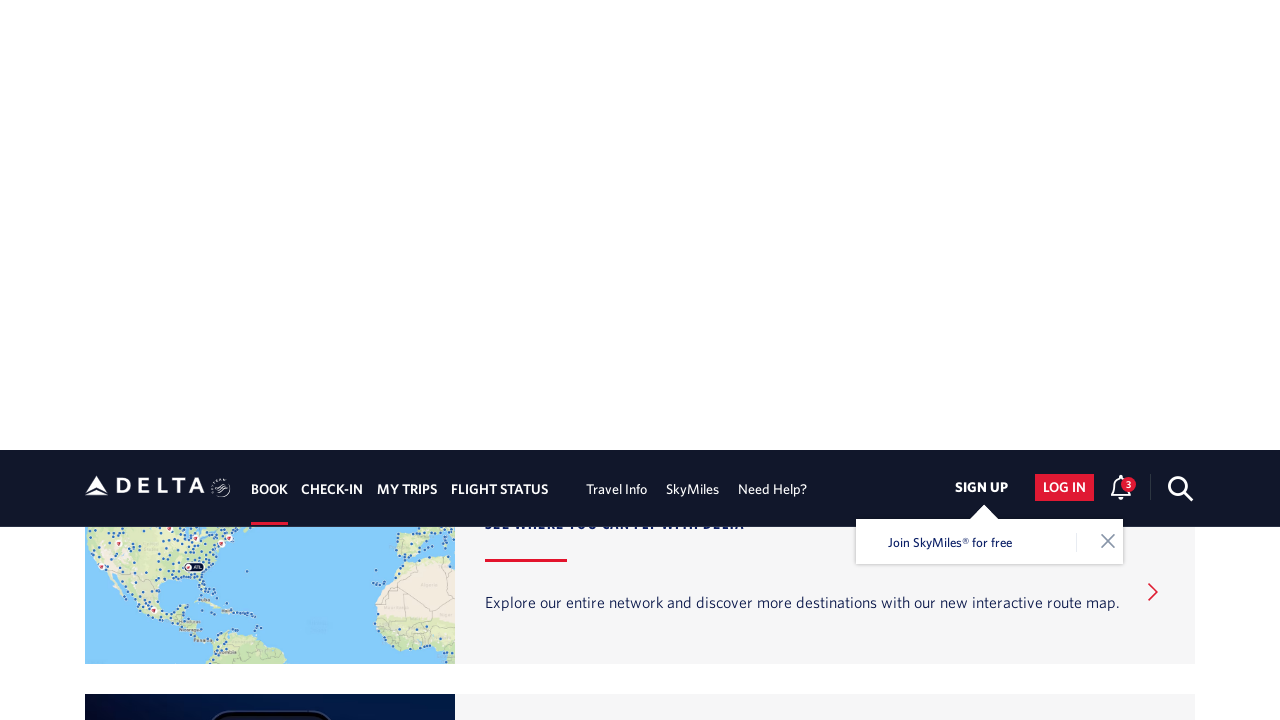

Waited 1 second after scrolling
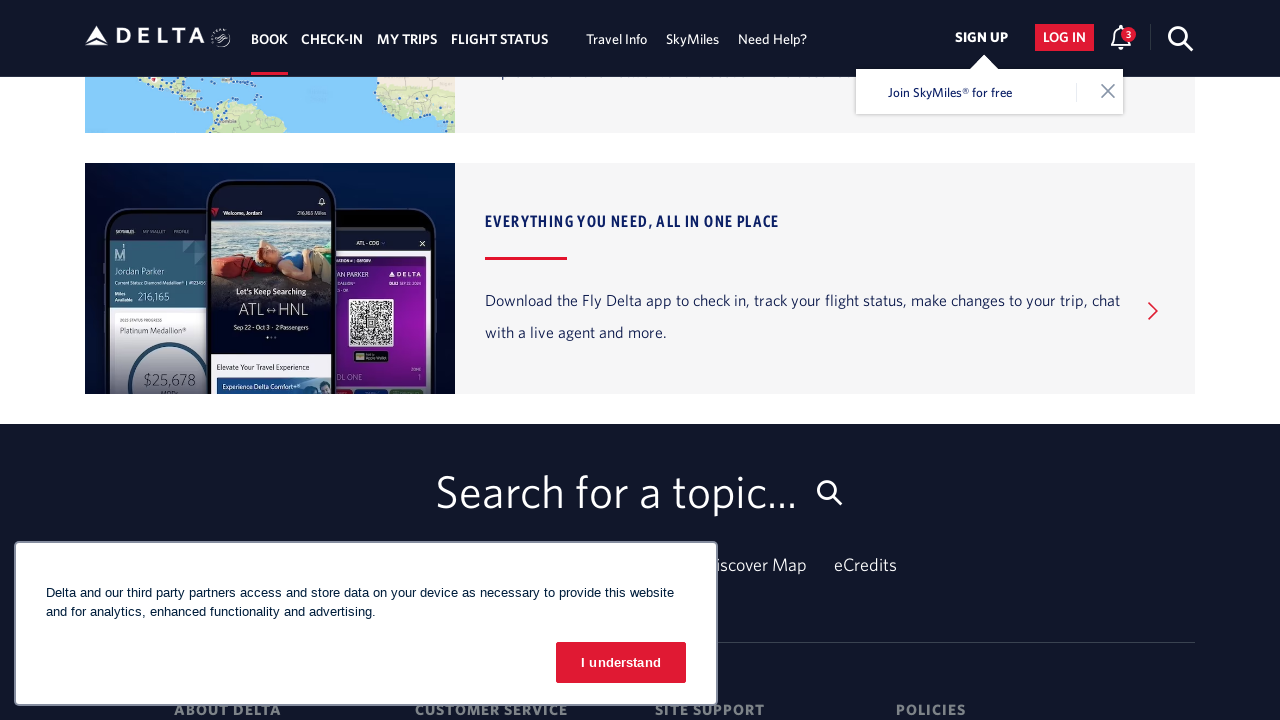

Waited 1 second before scrolling
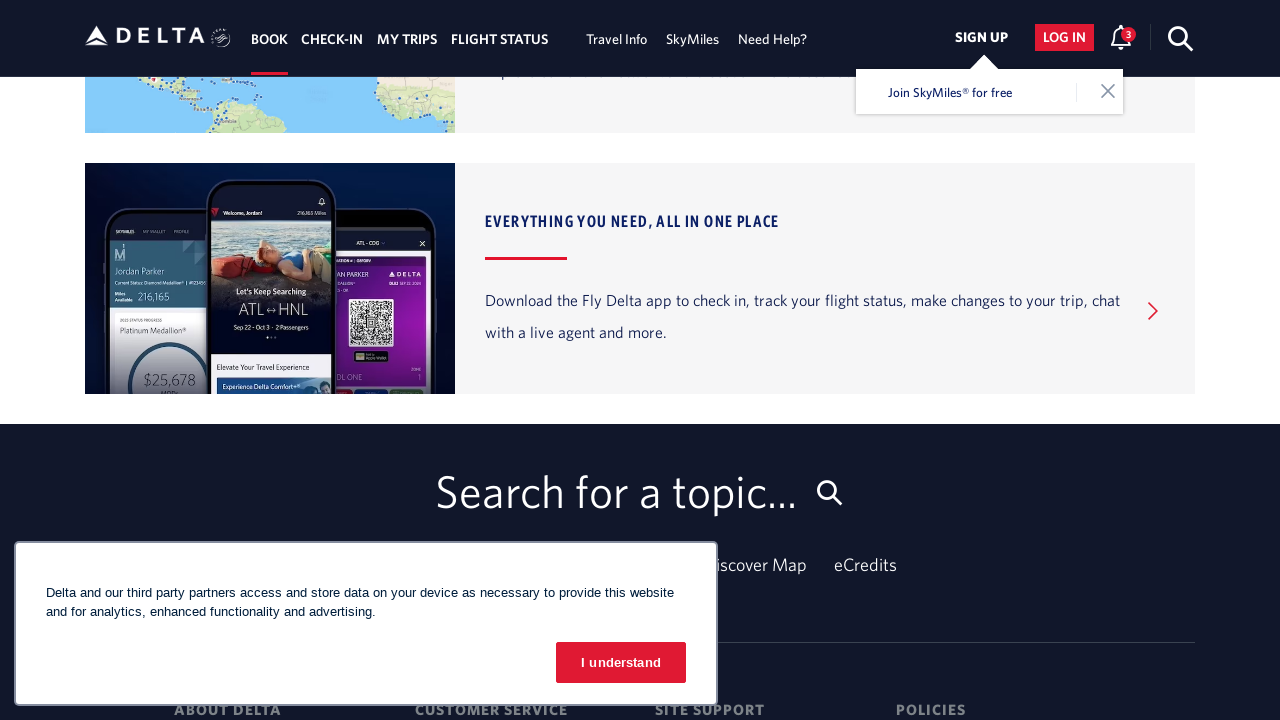

Pressed PAGE_DOWN key to scroll down (iteration 4/5)
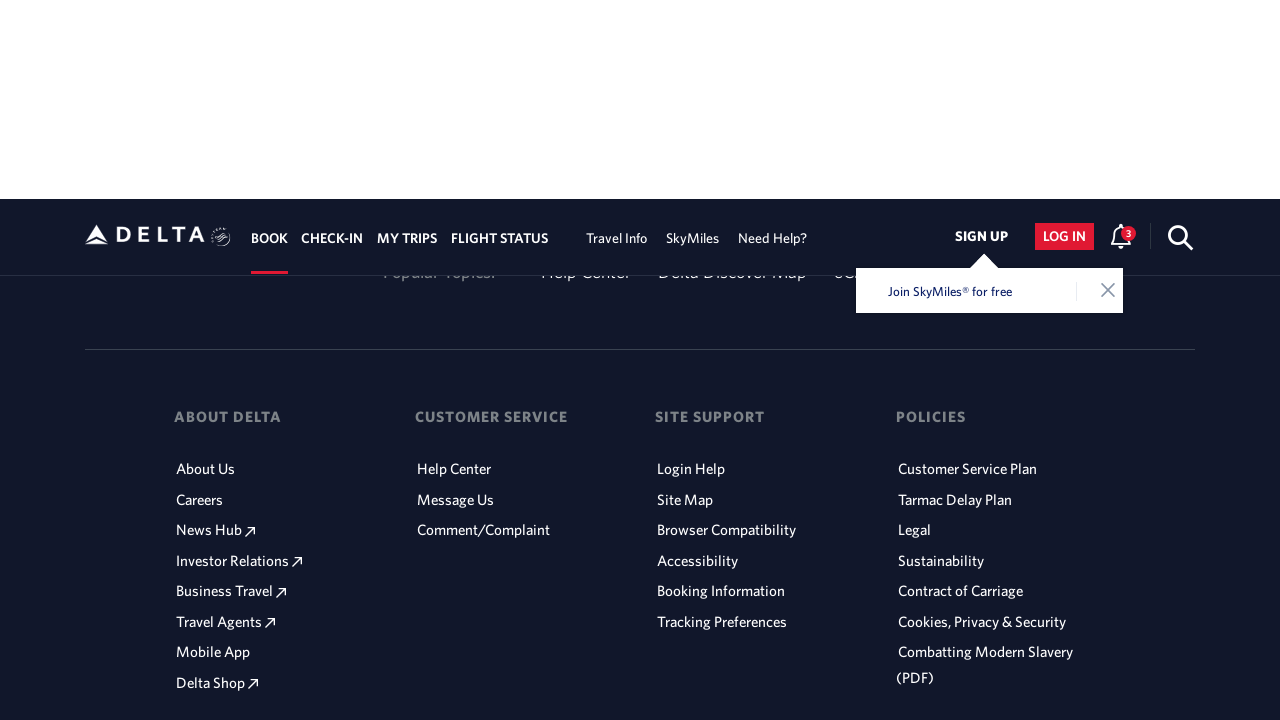

Waited 1 second after scrolling
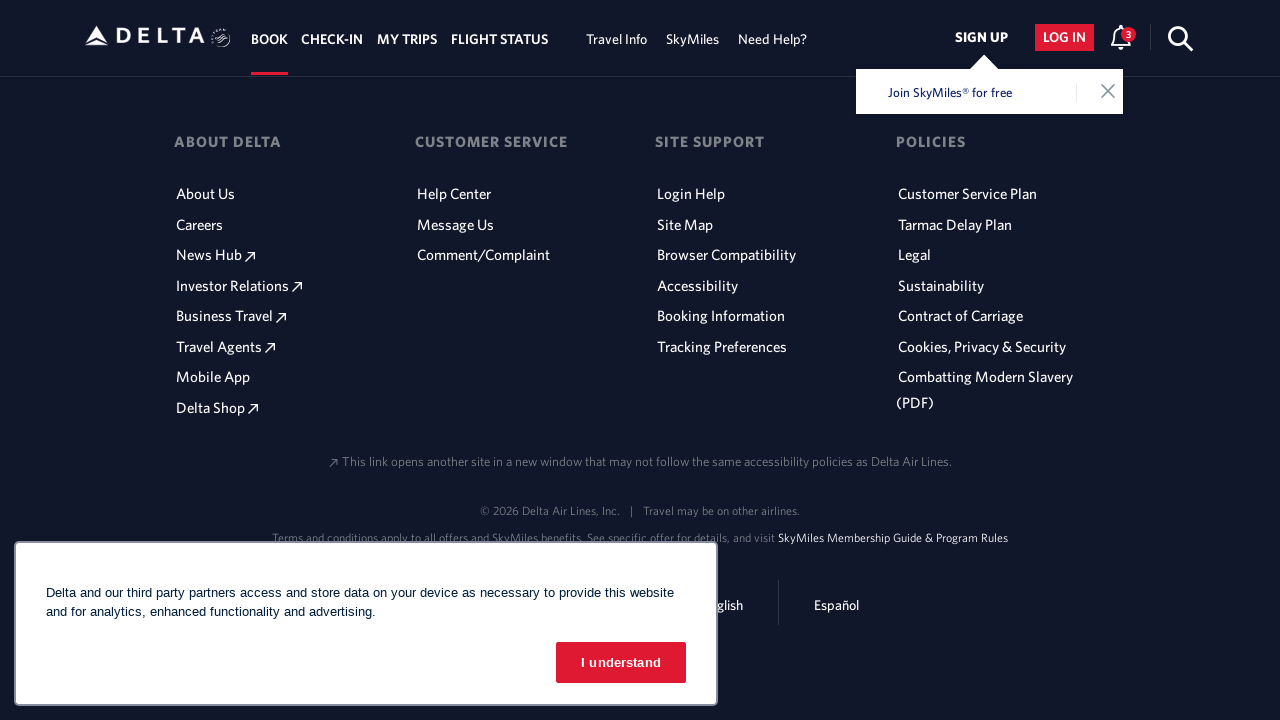

Waited 1 second before scrolling
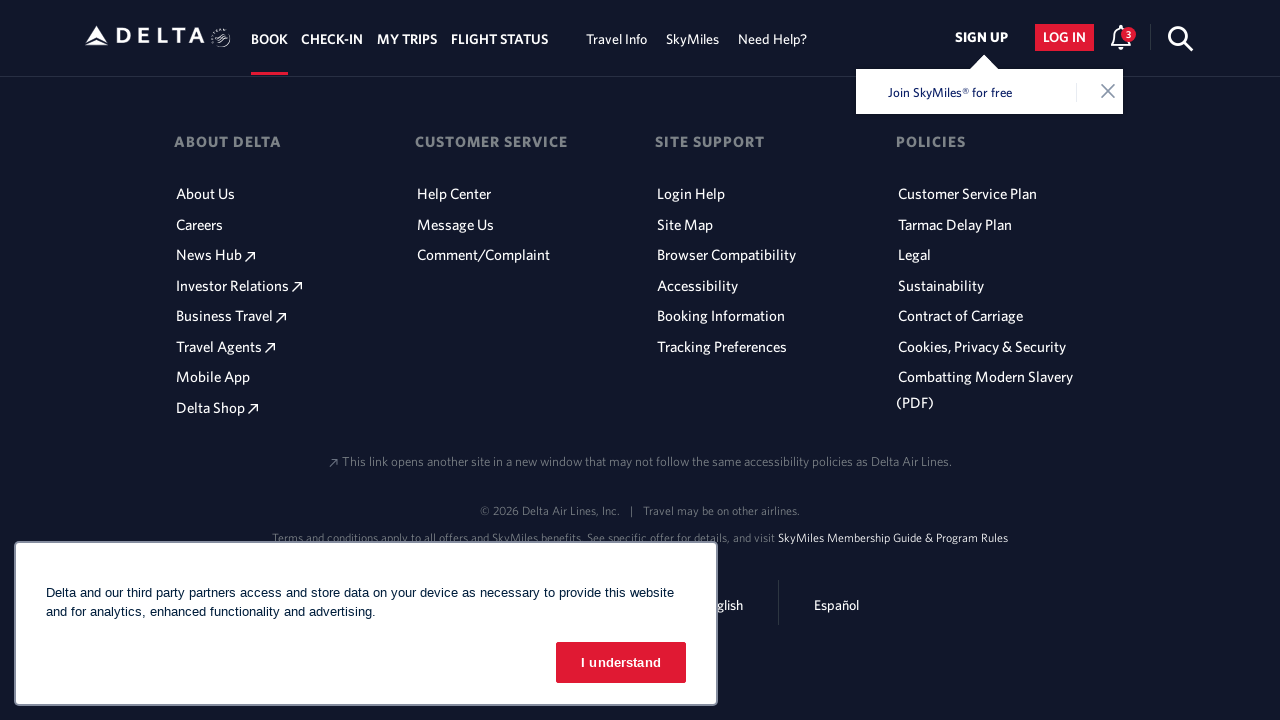

Pressed PAGE_DOWN key to scroll down (iteration 5/5)
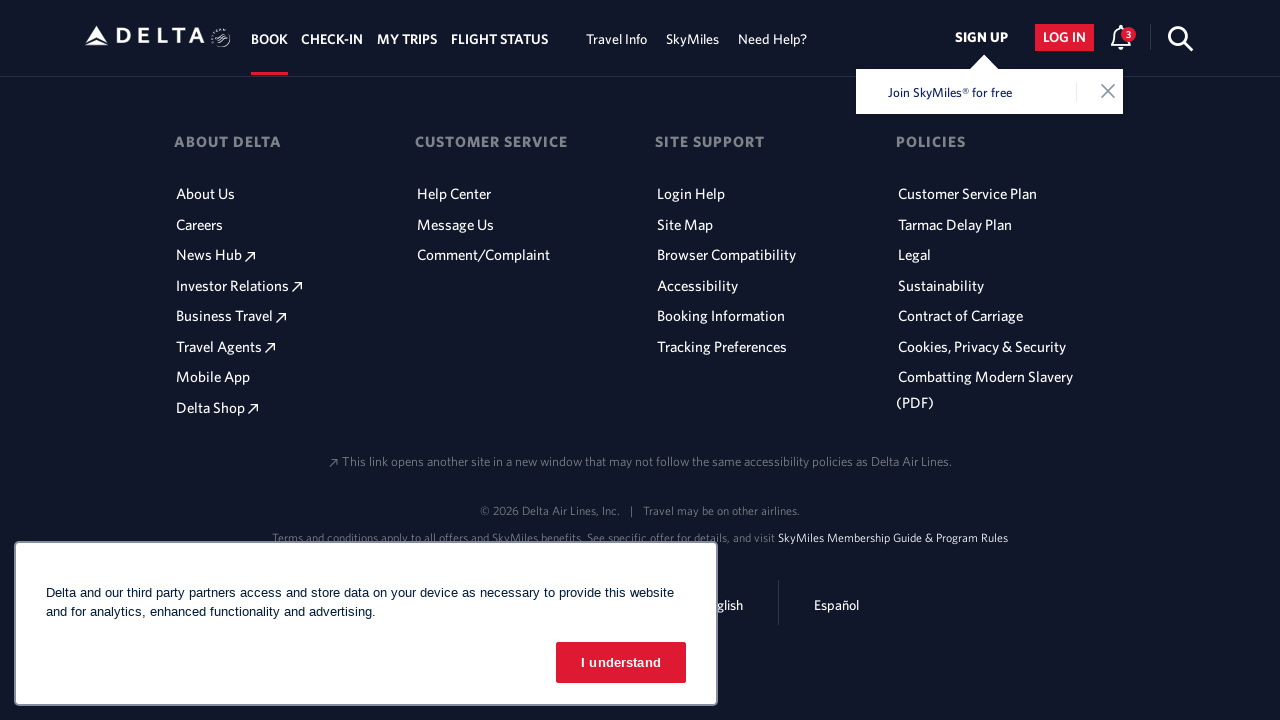

Waited 1 second after scrolling
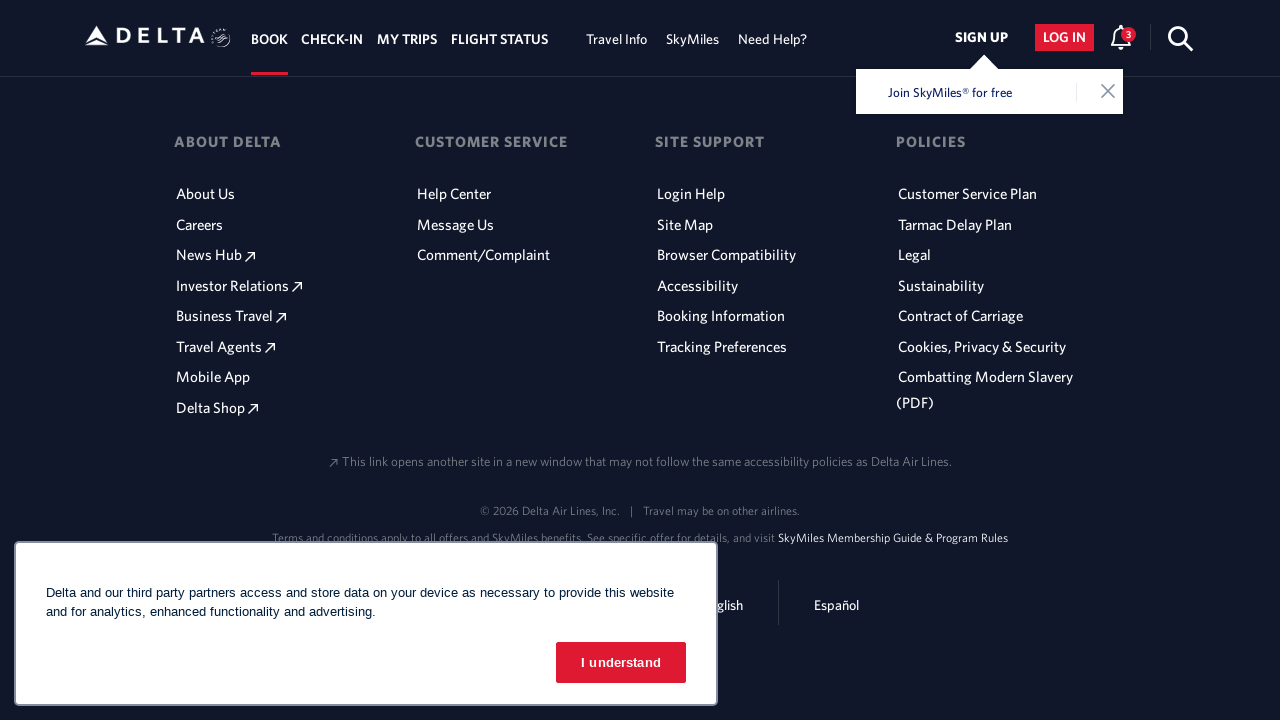

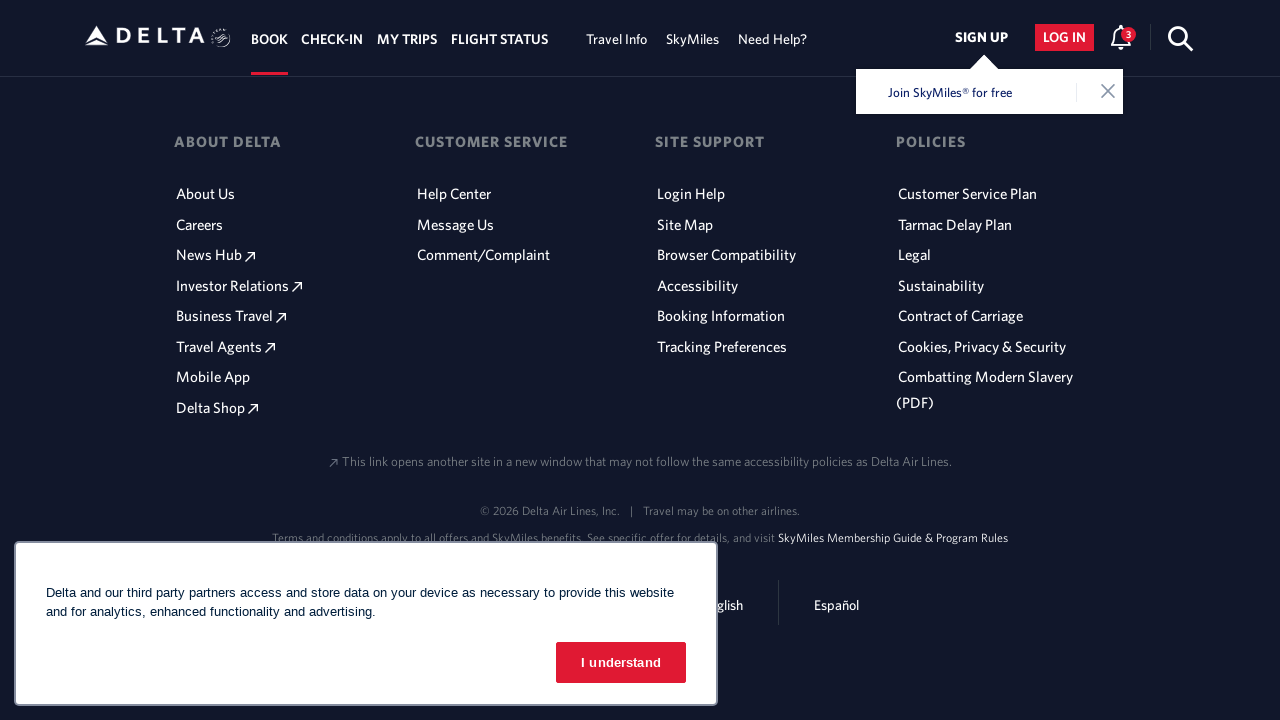